Tests sorting a table's Due column in descending order by clicking the column header twice and verifying the values are ordered correctly

Starting URL: http://the-internet.herokuapp.com/tables

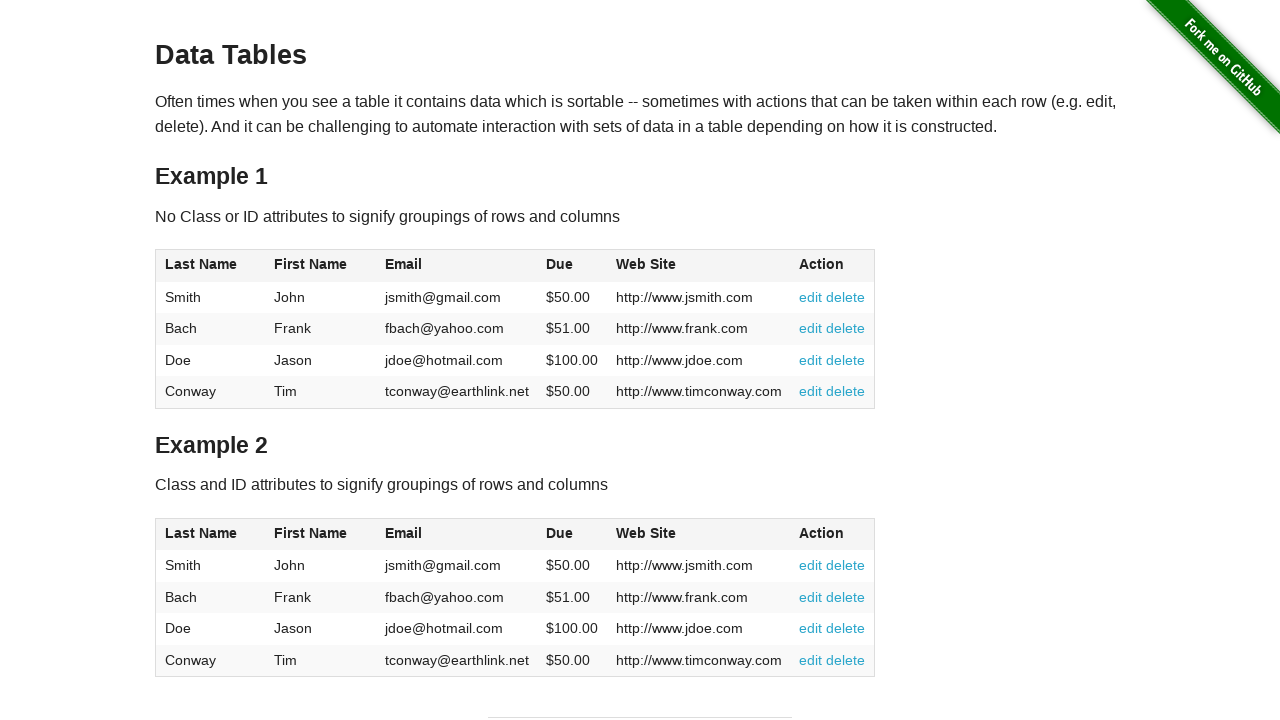

Clicked Due column header first time for ascending sort at (572, 266) on #table1 thead tr th:nth-of-type(4)
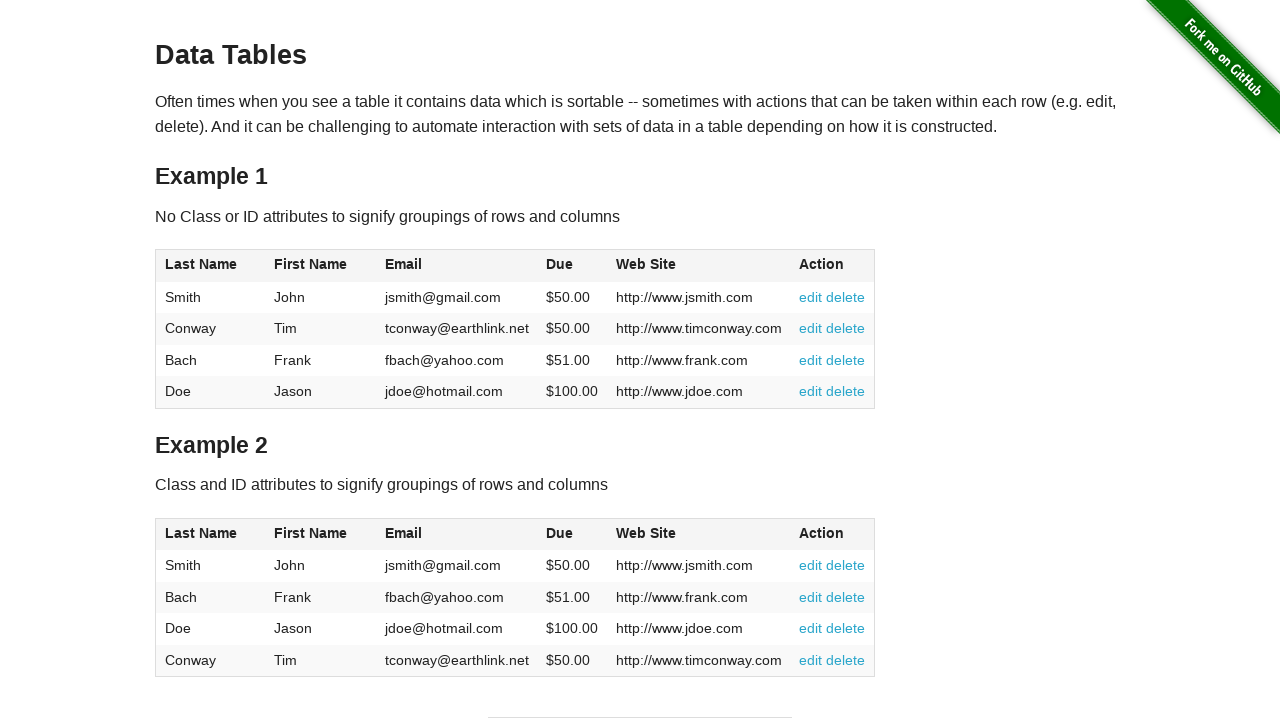

Clicked Due column header second time for descending sort at (572, 266) on #table1 thead tr th:nth-of-type(4)
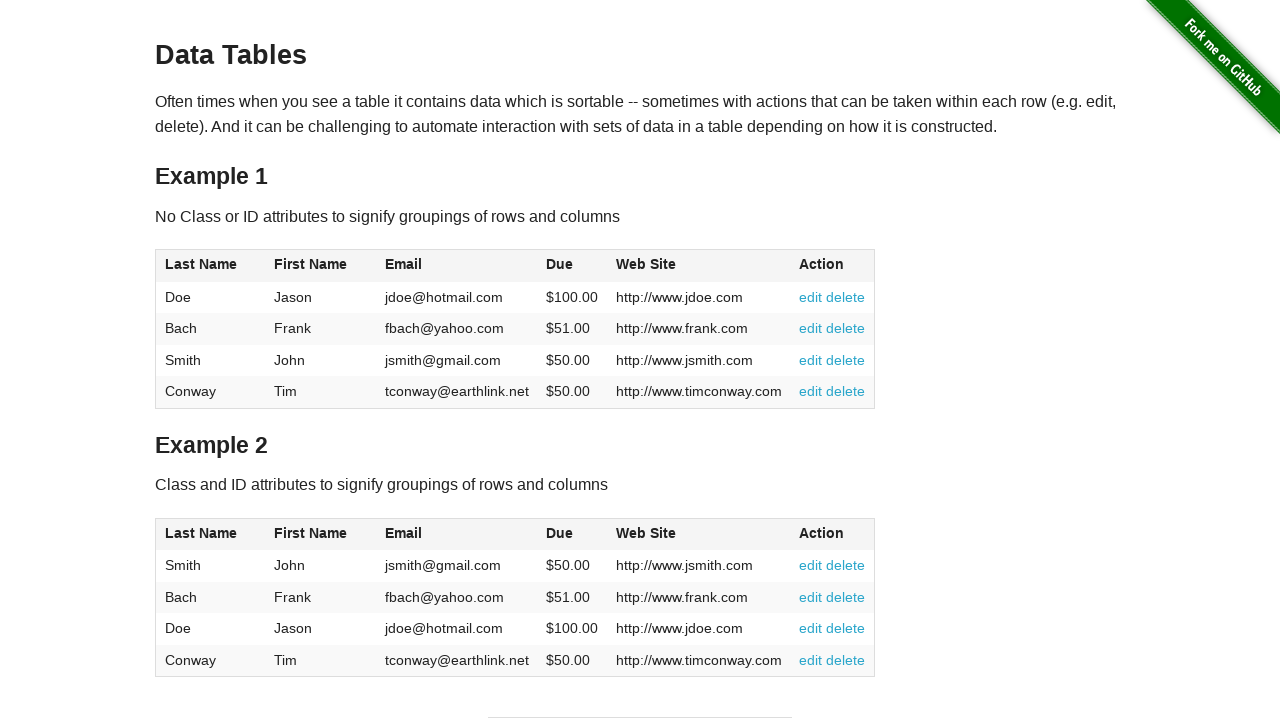

Table sorted and Due column values loaded
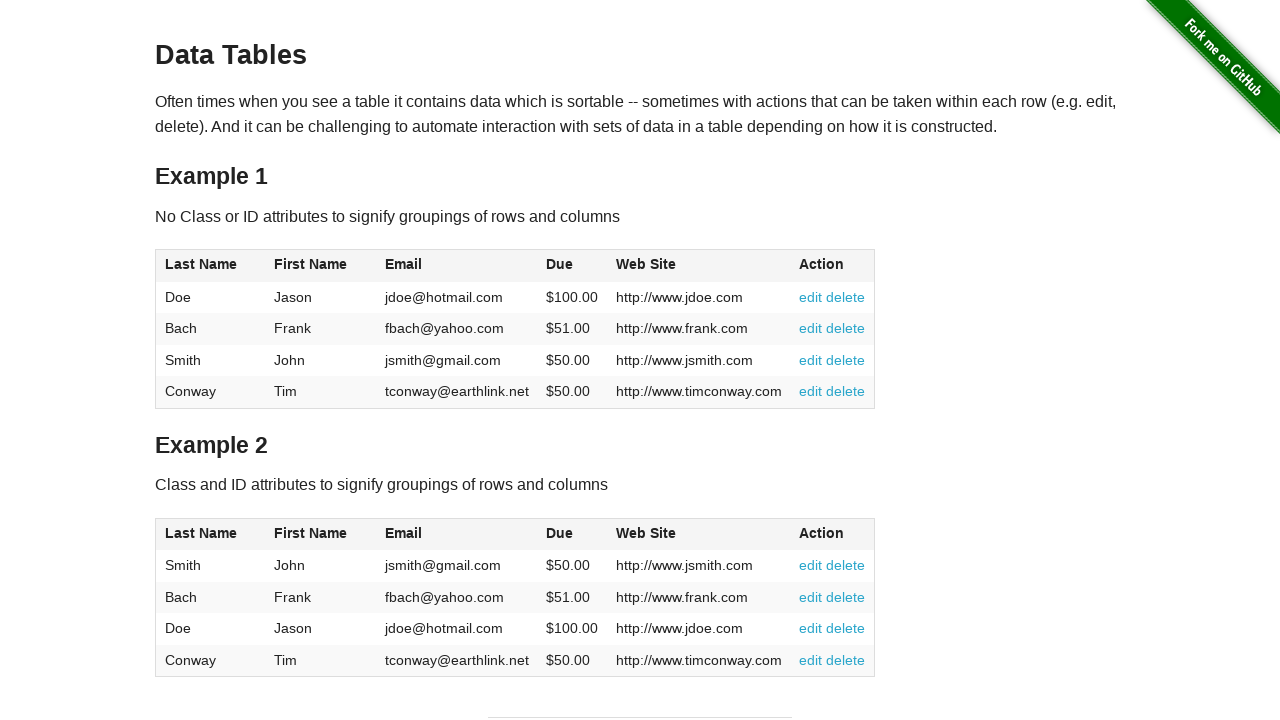

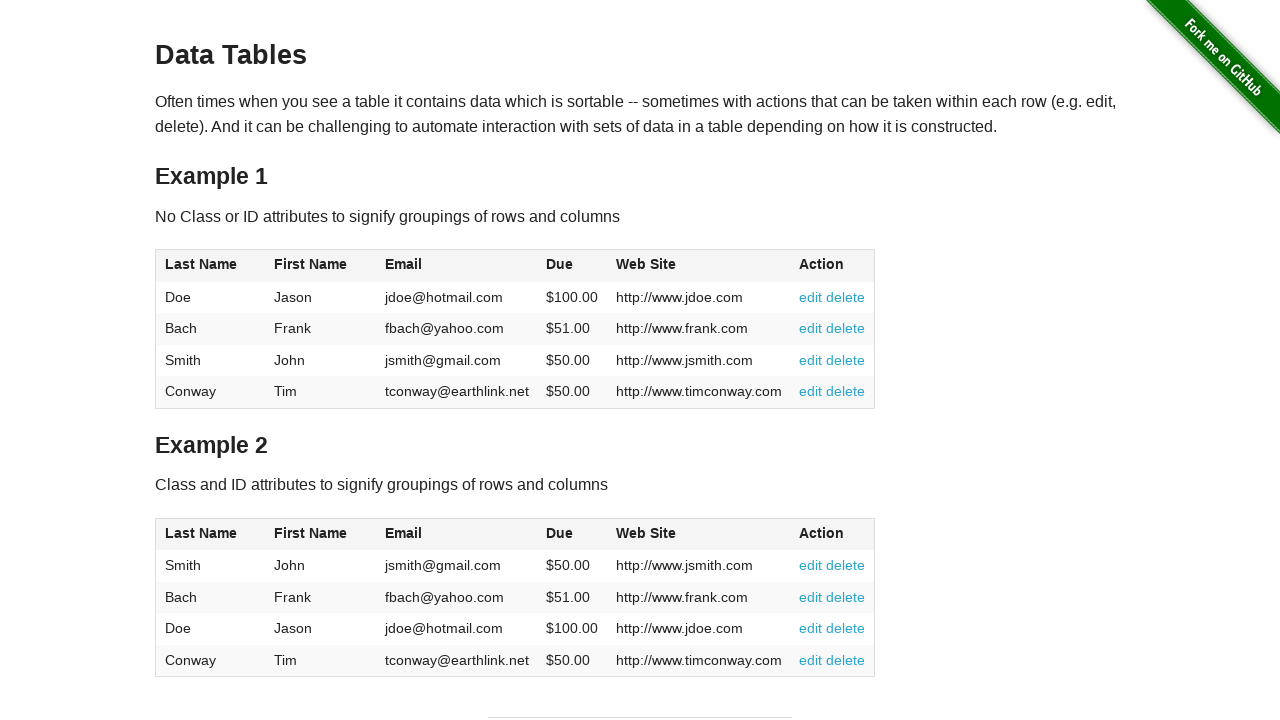